Tests right-click context menu functionality by right-clicking on a button to open the context menu and then clicking the "Quit" option

Starting URL: https://swisnl.github.io/jQuery-contextMenu/demo.html

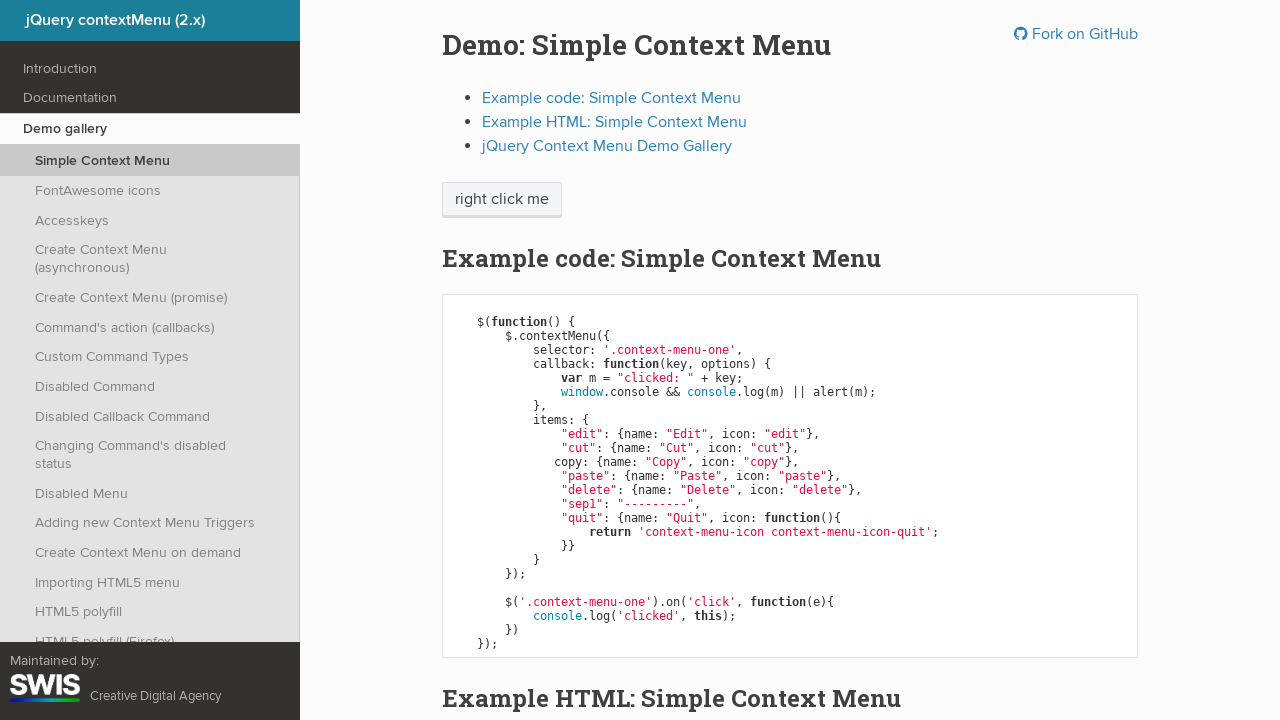

Right-clicked on 'right click me' button to open context menu at (502, 200) on xpath=//span[text()="right click me"]
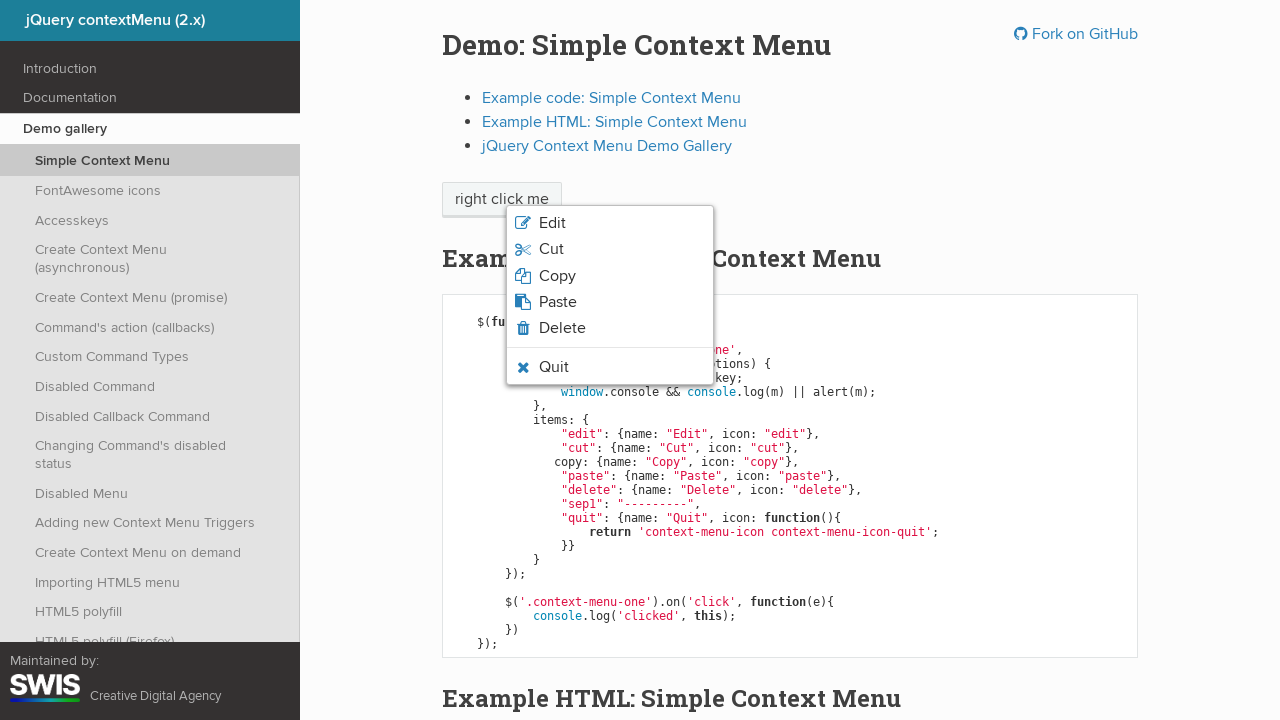

Clicked 'Quit' option in context menu at (554, 367) on xpath=//span[text()="Quit"]
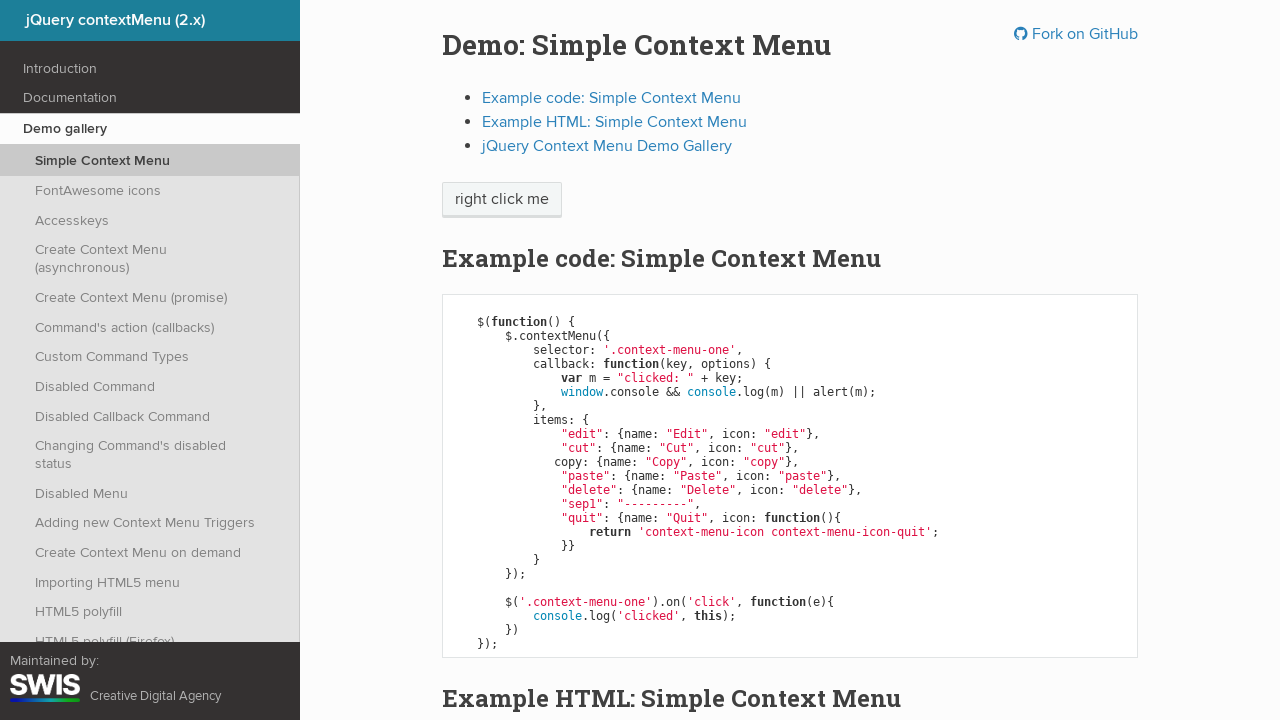

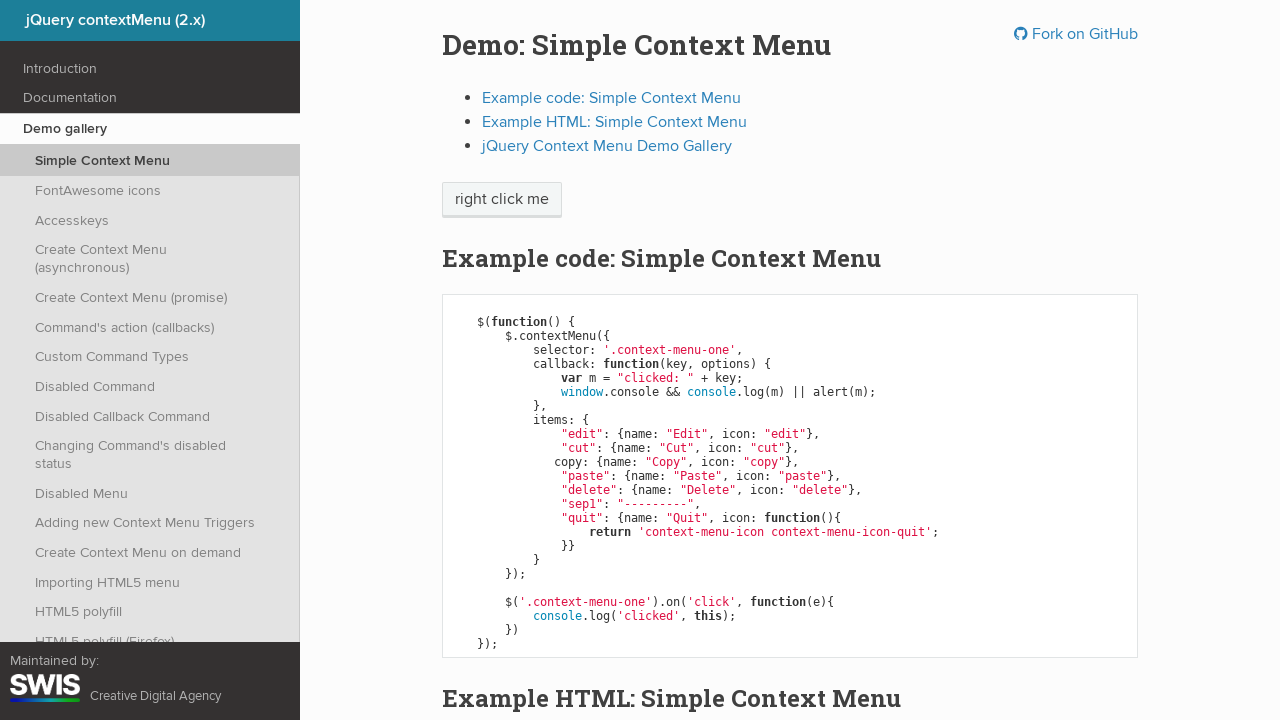